Navigates to a form page with checkboxes and clicks all checkbox elements found in a table cell

Starting URL: http://www.echoecho.com/htmlforms09.htm

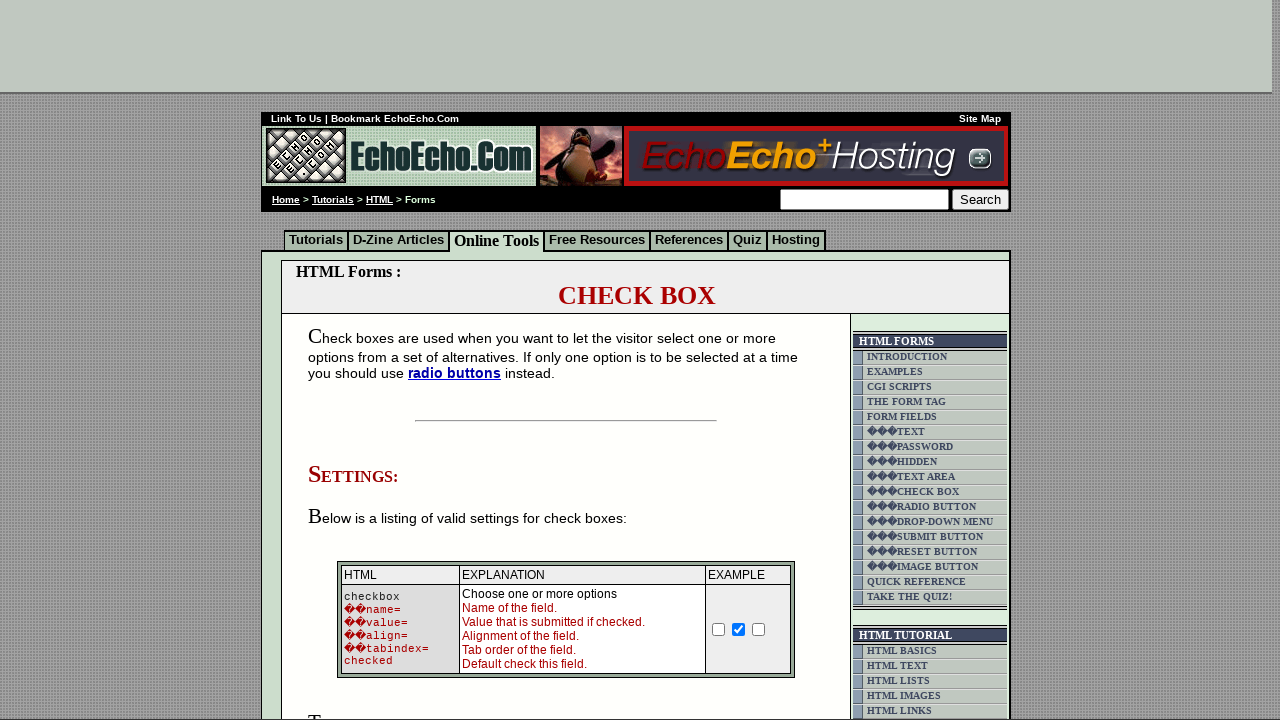

Navigated to form page with checkboxes
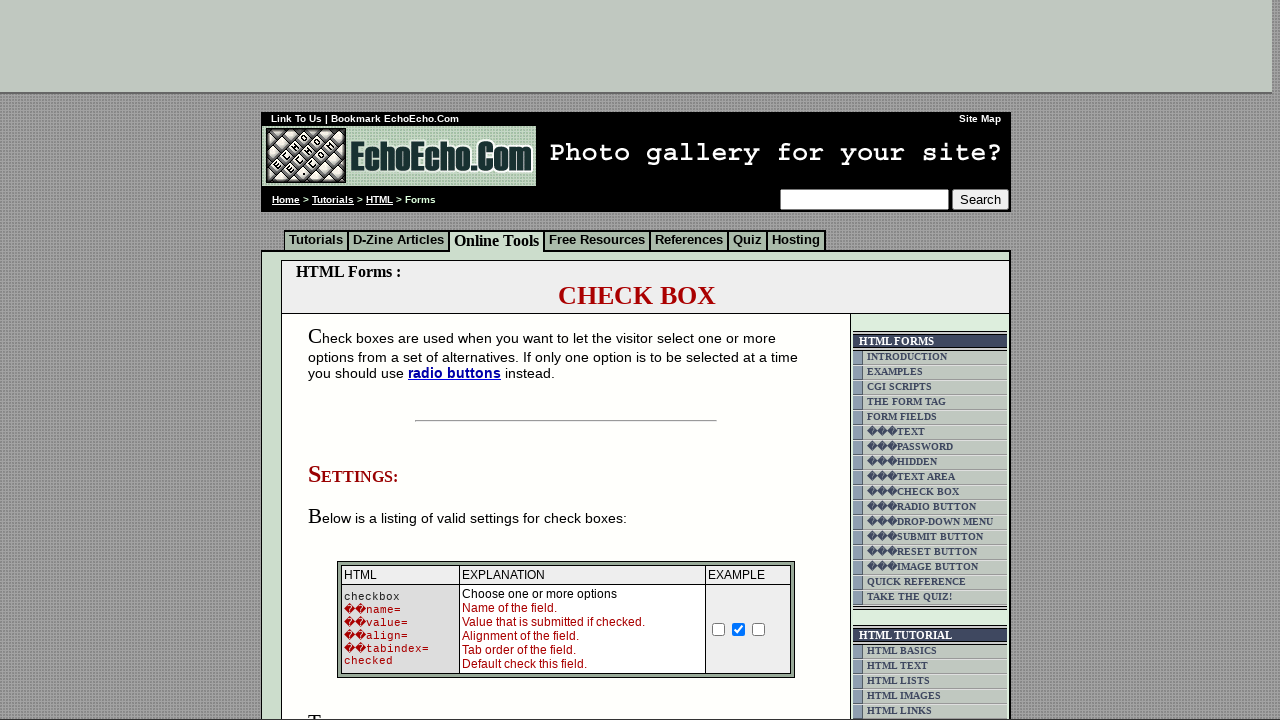

Located all checkbox elements in table cell
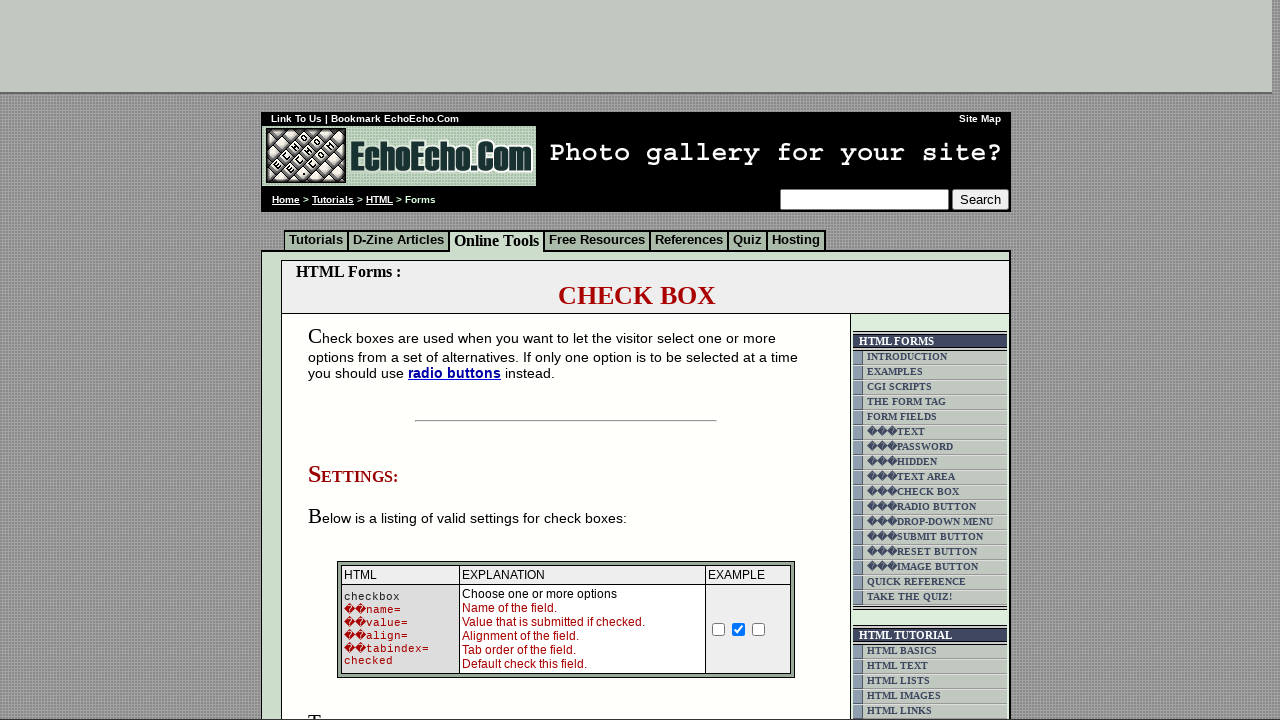

Clicked a checkbox element at (719, 629) on td.table8 input >> nth=0
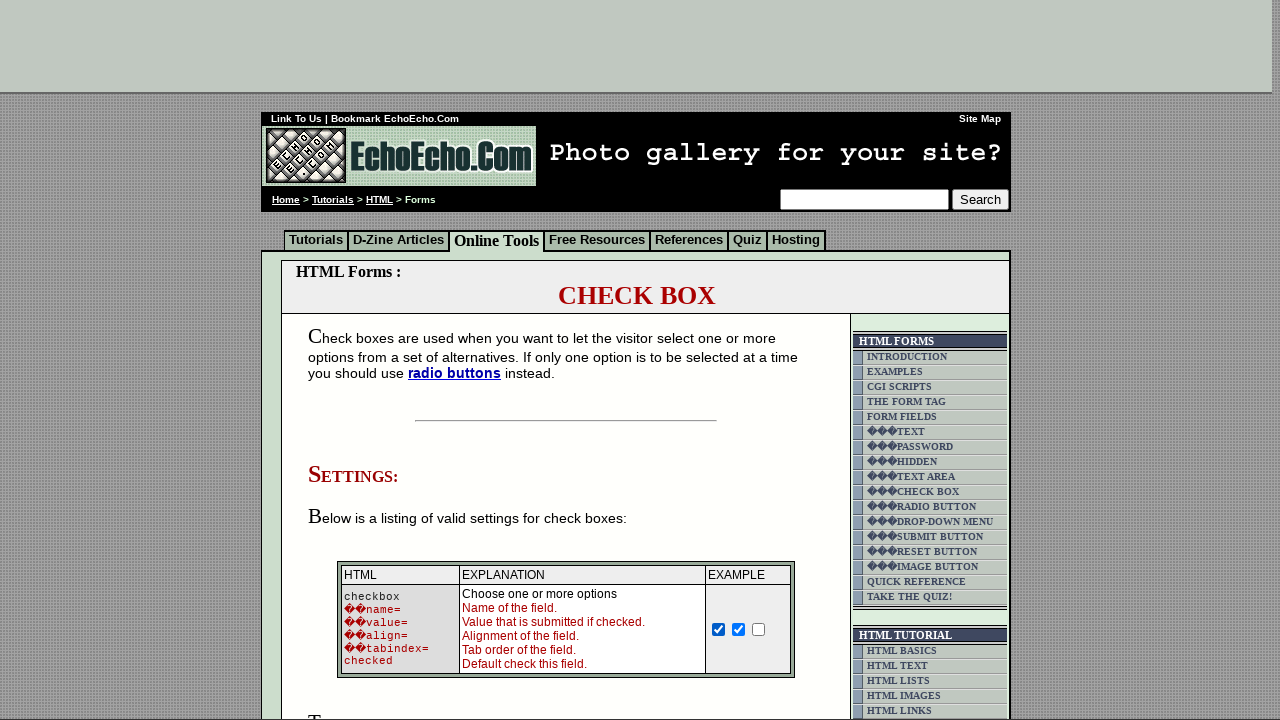

Clicked a checkbox element at (739, 629) on td.table8 input >> nth=1
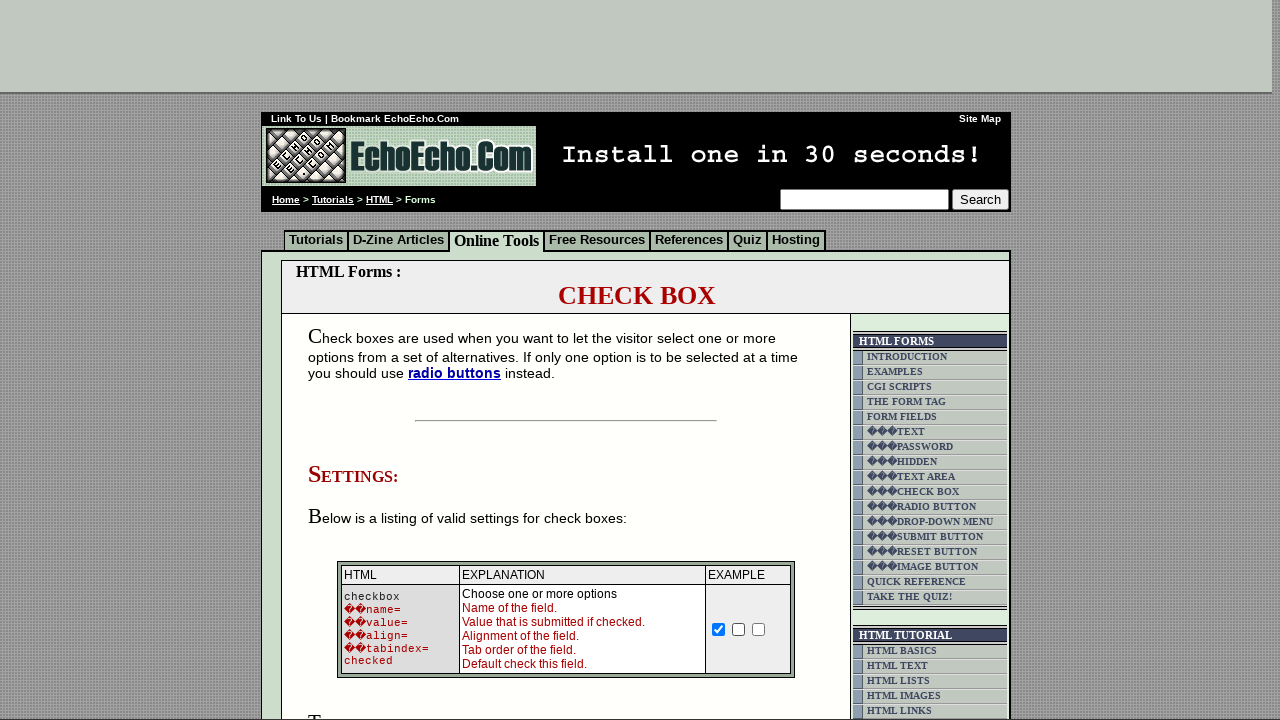

Clicked a checkbox element at (759, 629) on td.table8 input >> nth=2
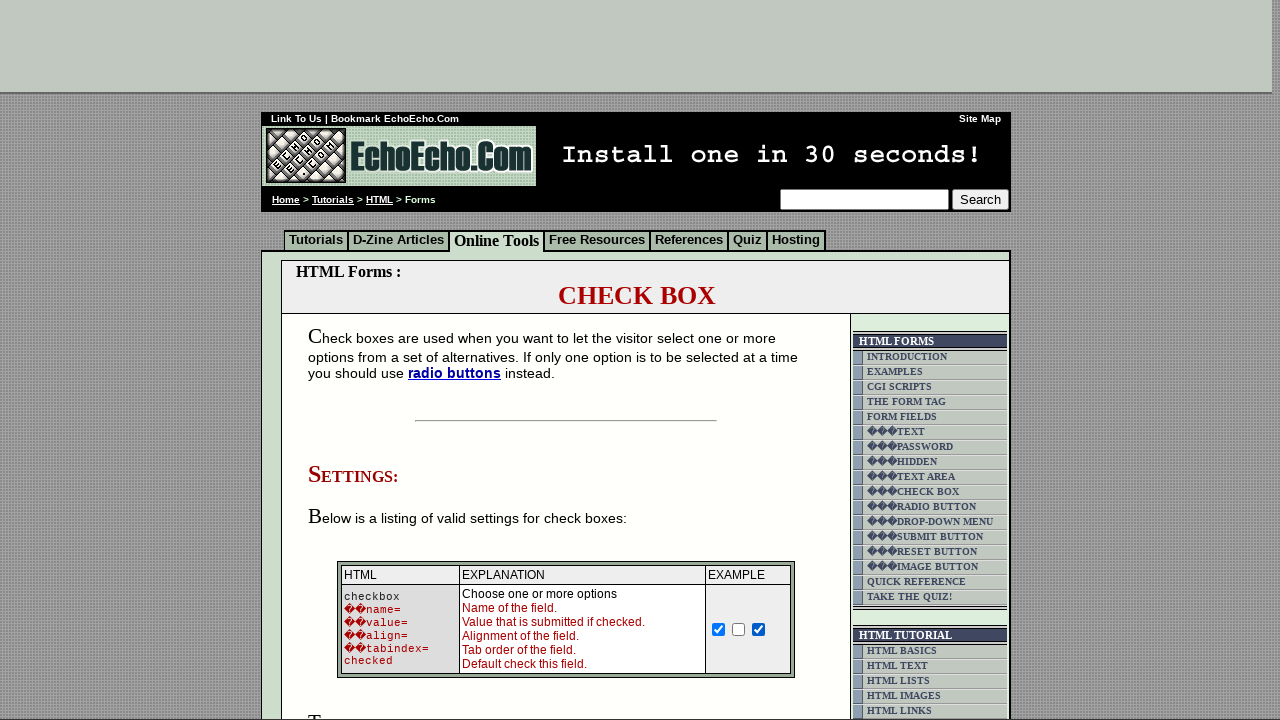

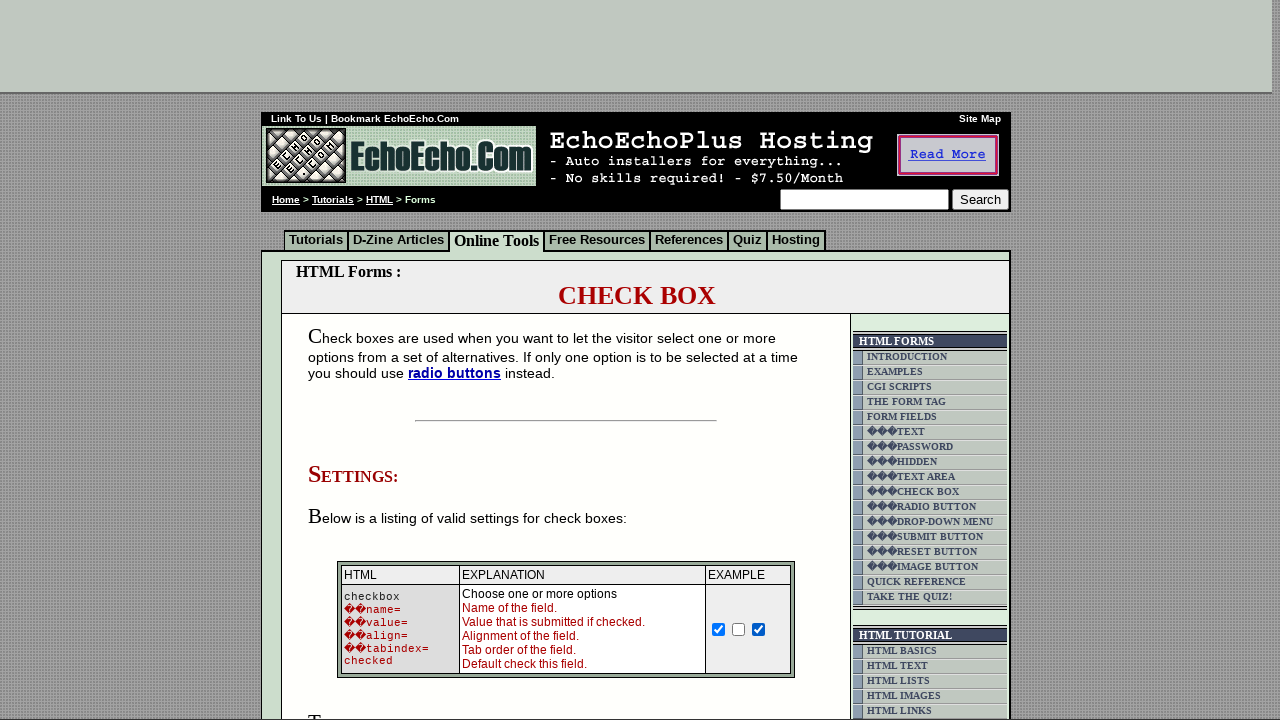